Tests the search functionality by clicking the search button, entering a search term, and verifying results are displayed

Starting URL: https://practice-react.sdetunicorns.com/

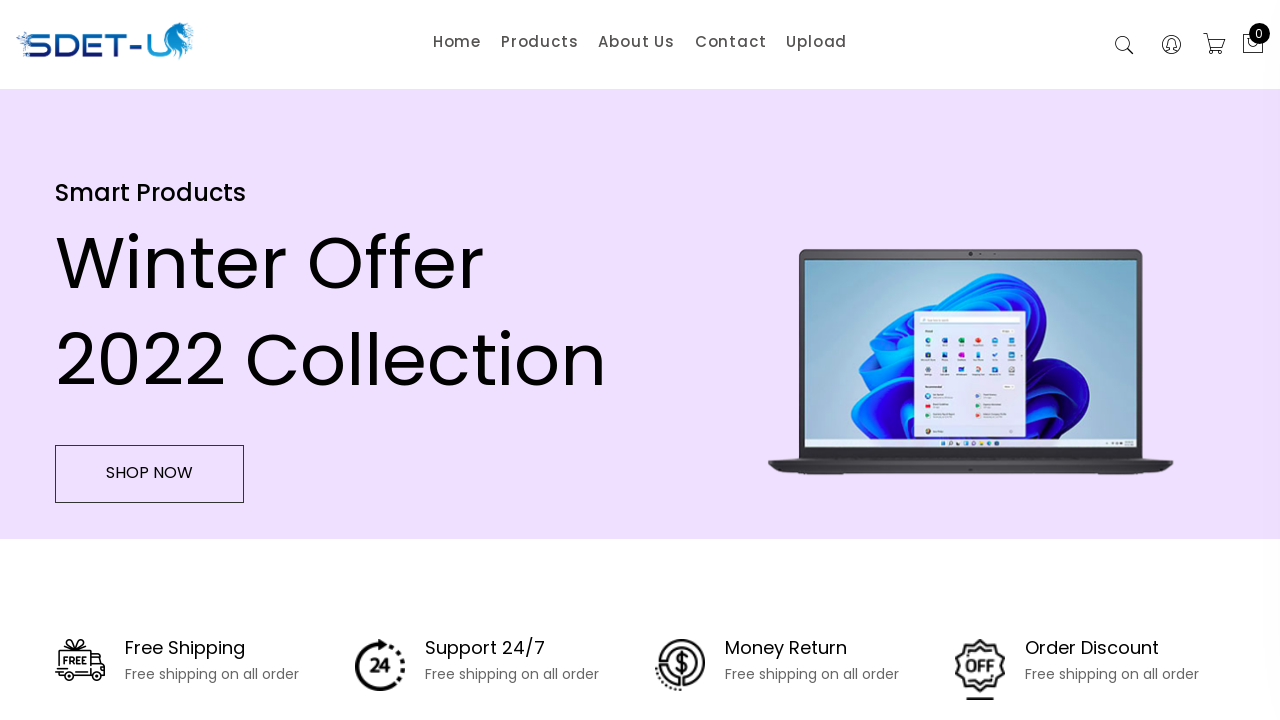

Clicked search button to activate search at (1124, 46) on button.search-active
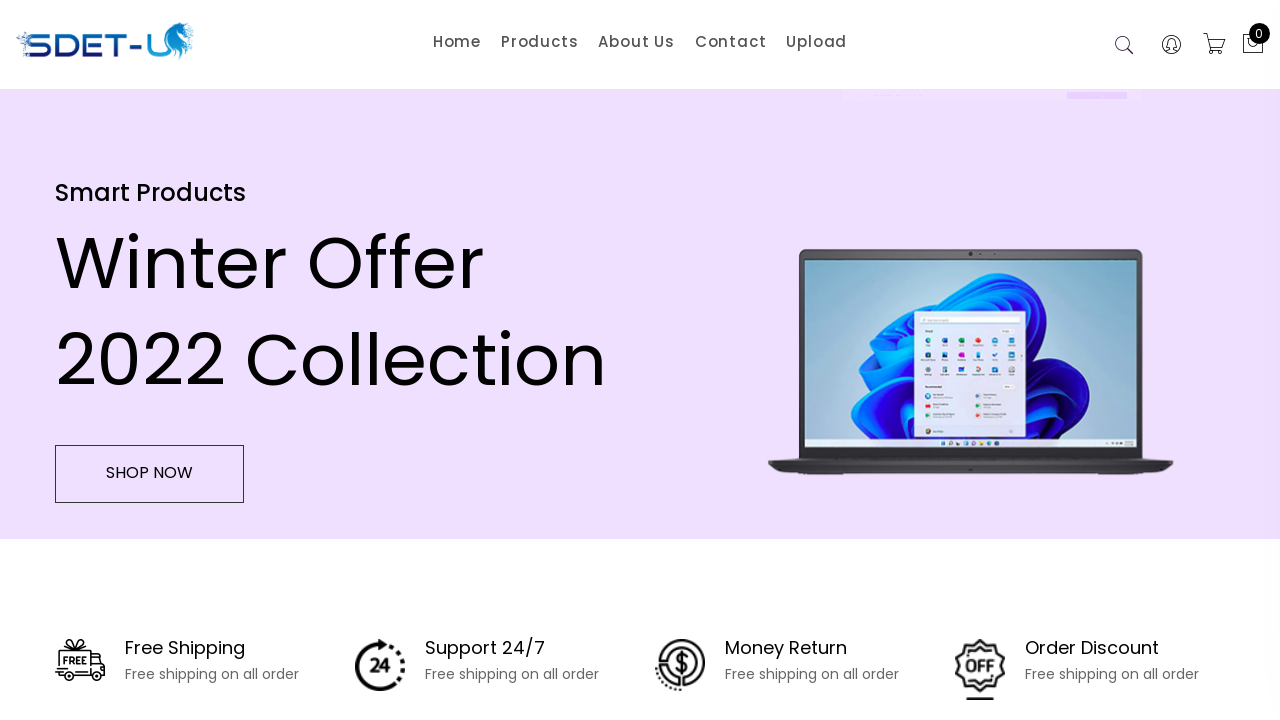

Filled search field with 'Lenovo' on input[placeholder="Search"]
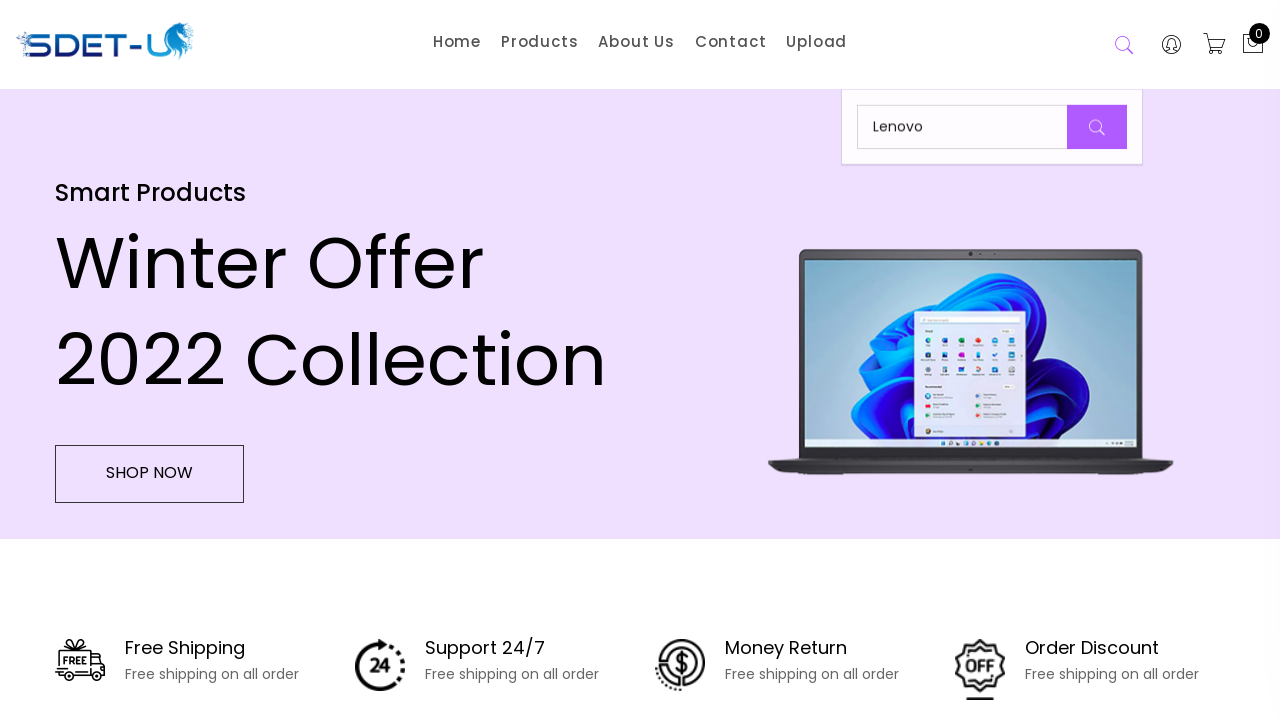

Pressed Enter to submit search query on input[placeholder="Search"]
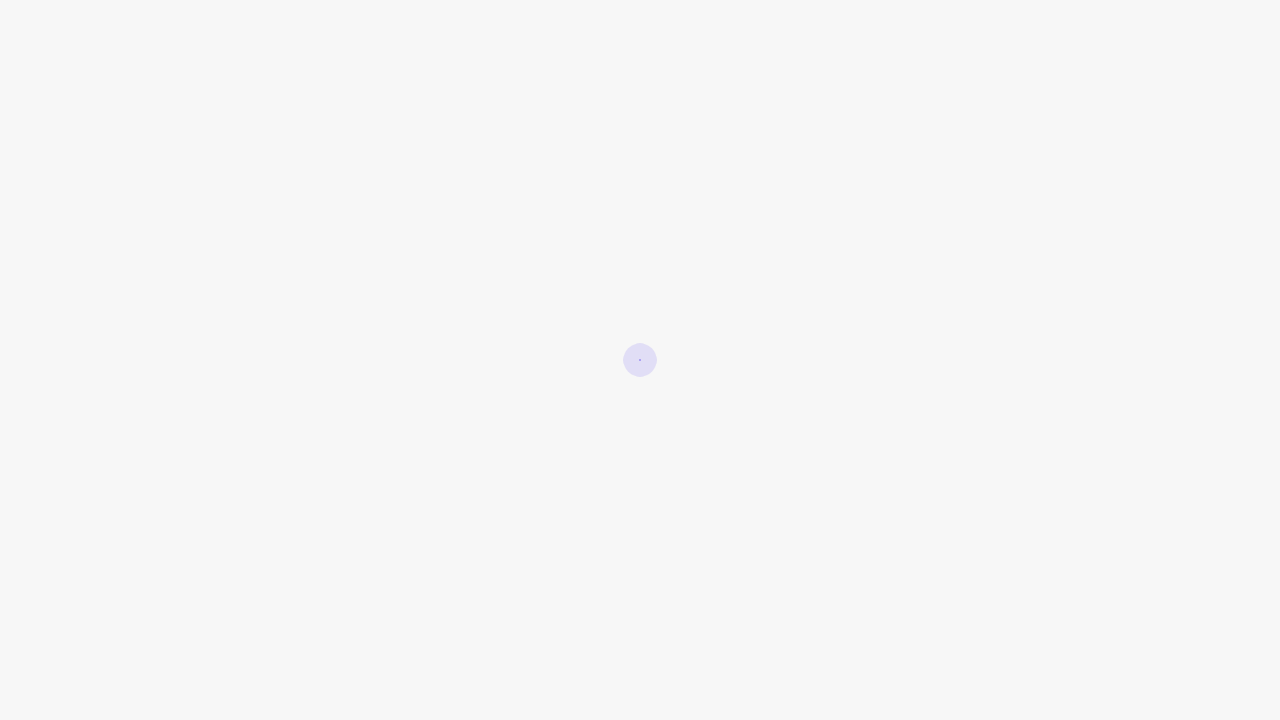

Search results heading loaded
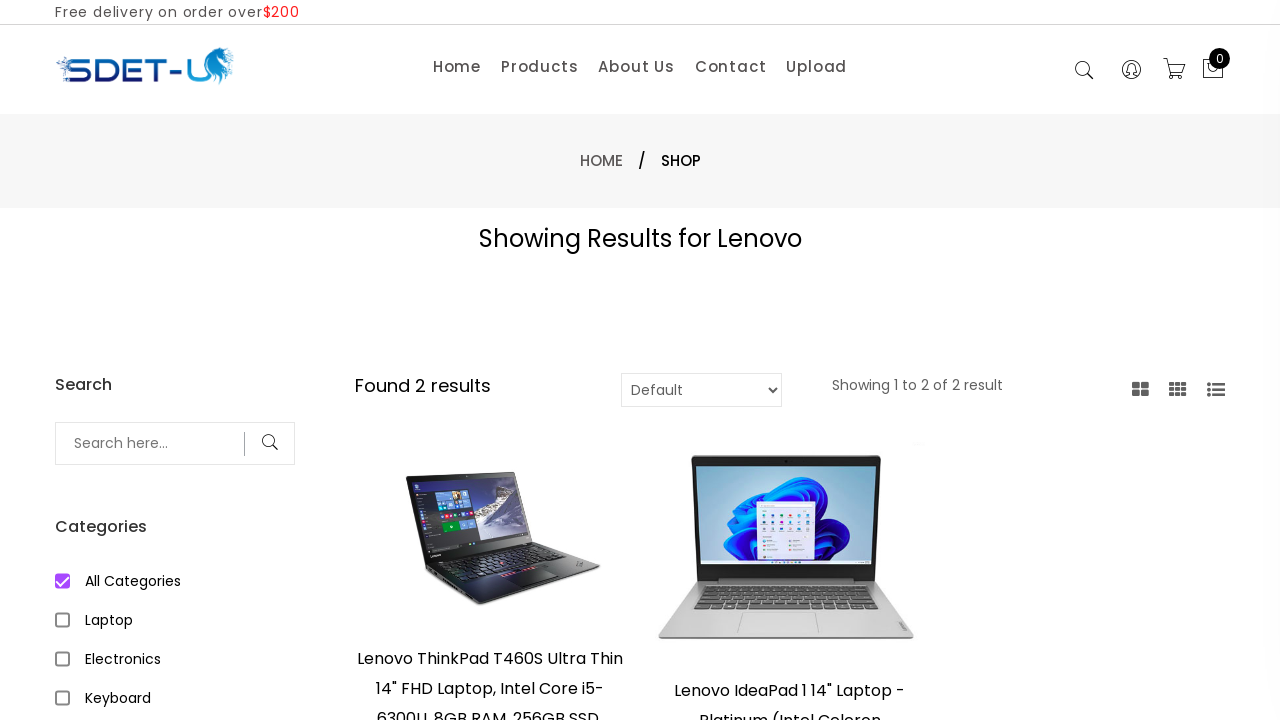

Verified search results heading contains 'Showing Results for Lenovo'
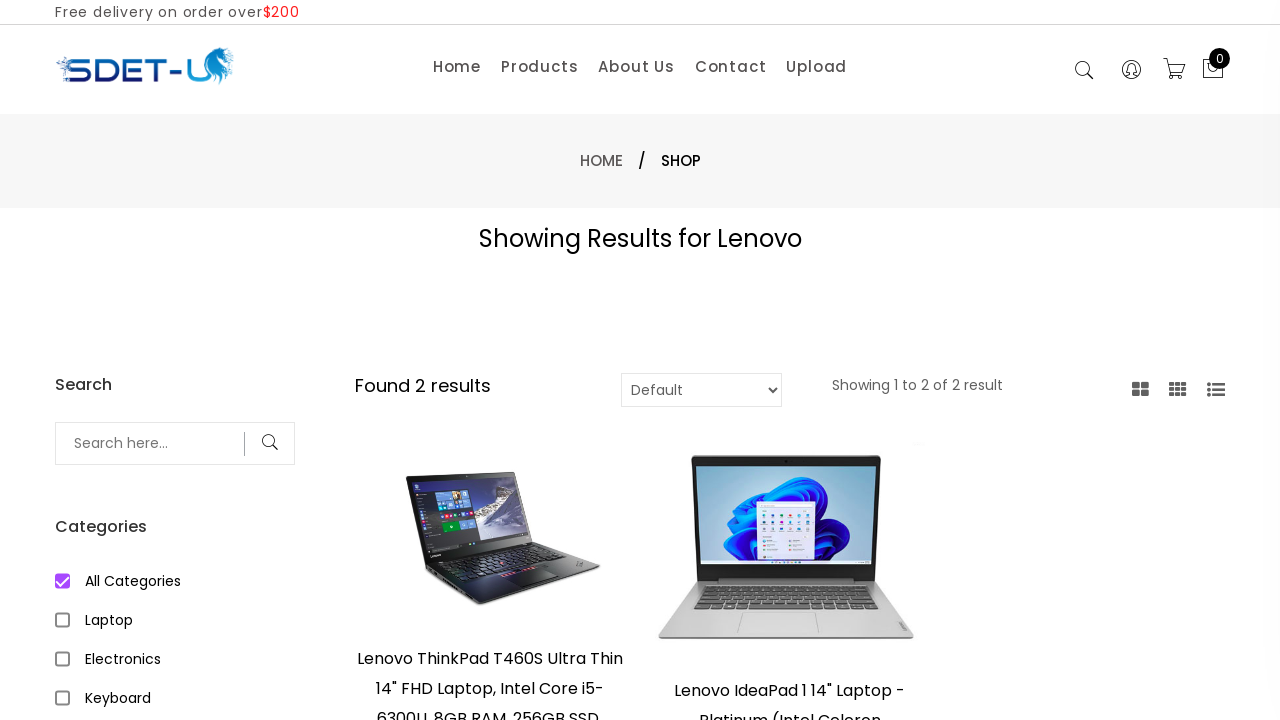

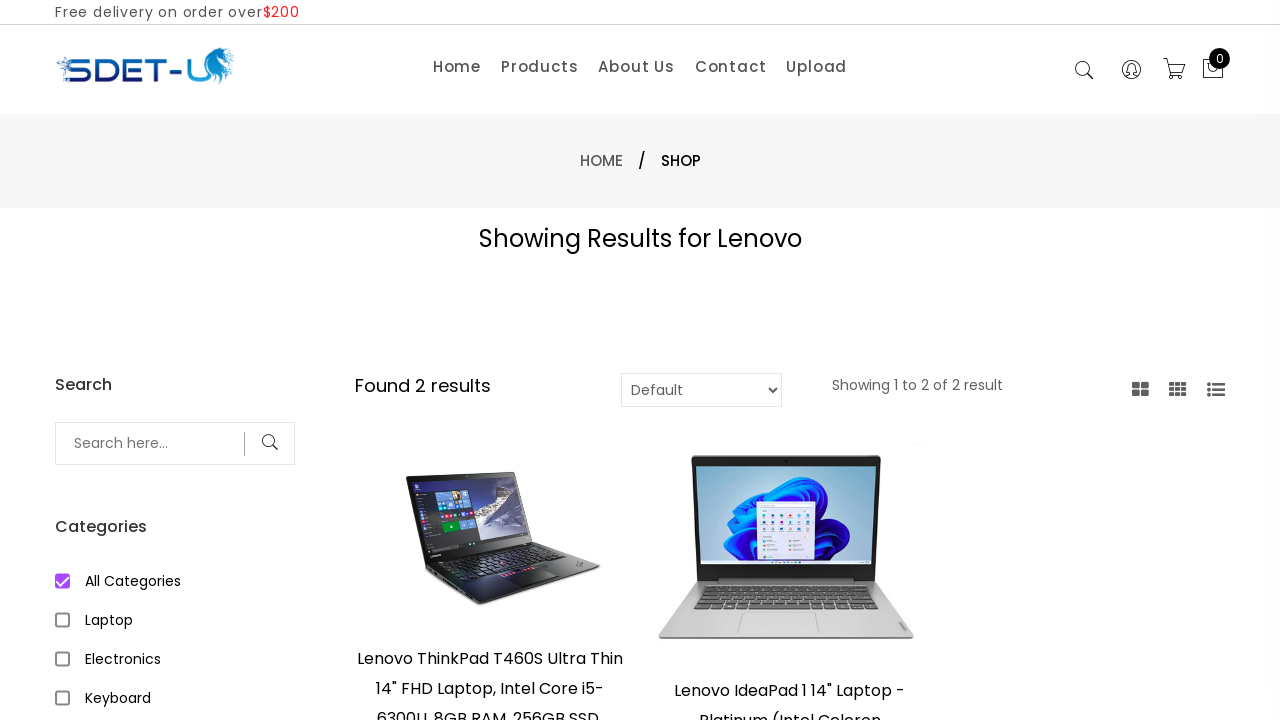